Tests the password reset functionality by navigating to the forgot password page, filling in email and new password fields, and submitting the form to save a new password.

Starting URL: https://rahulshettyacademy.com/client

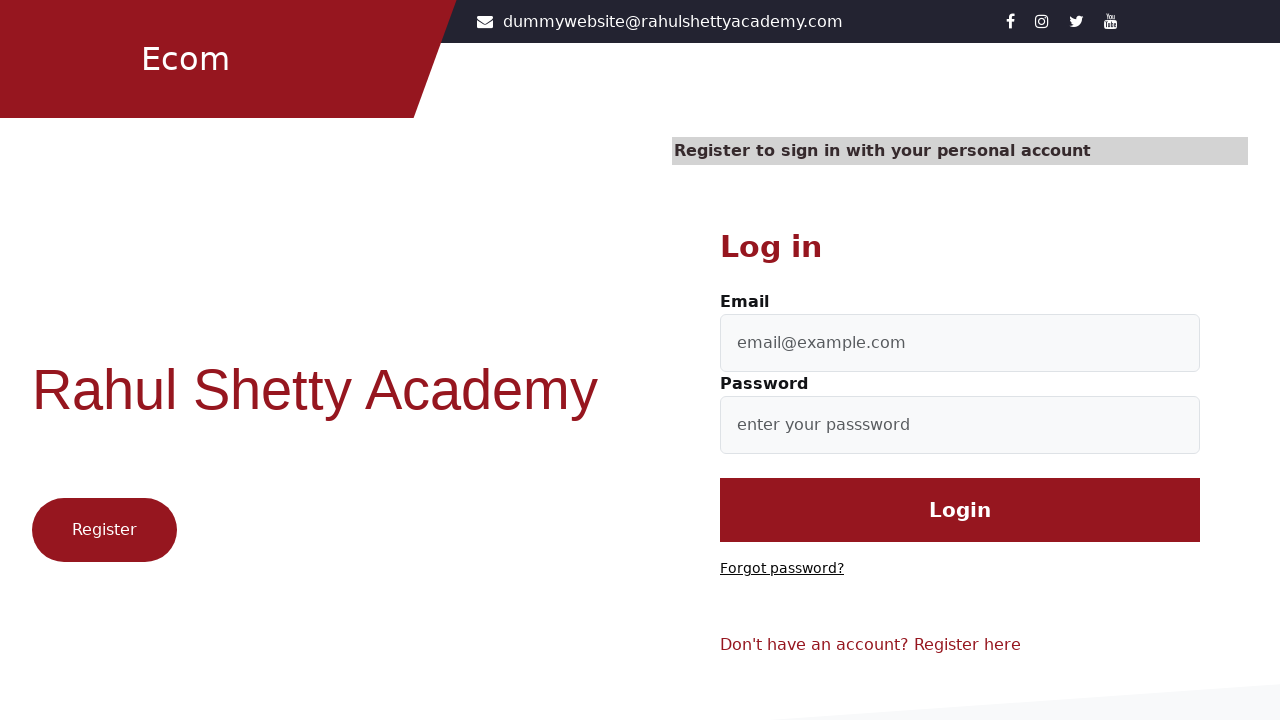

Clicked 'Forgot password?' link at (782, 569) on text=Forgot password?
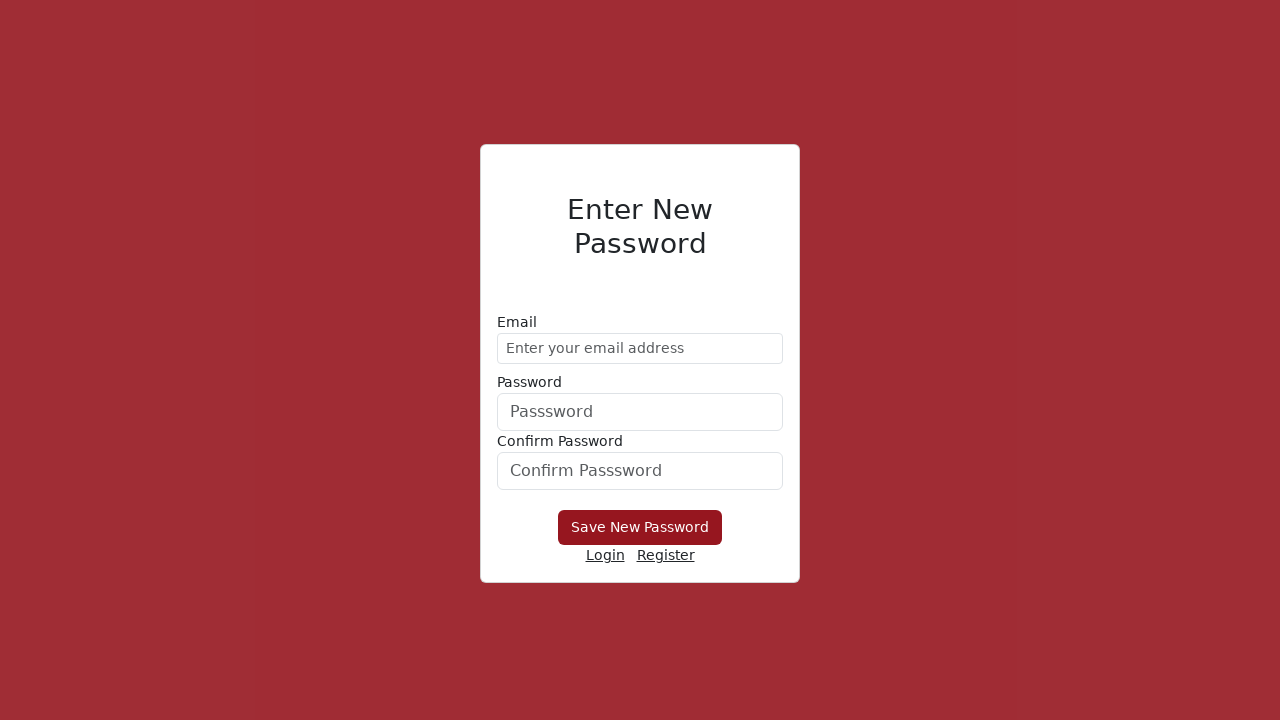

Filled email field with 'testuser2024@example.com' on form div:nth-child(1) input
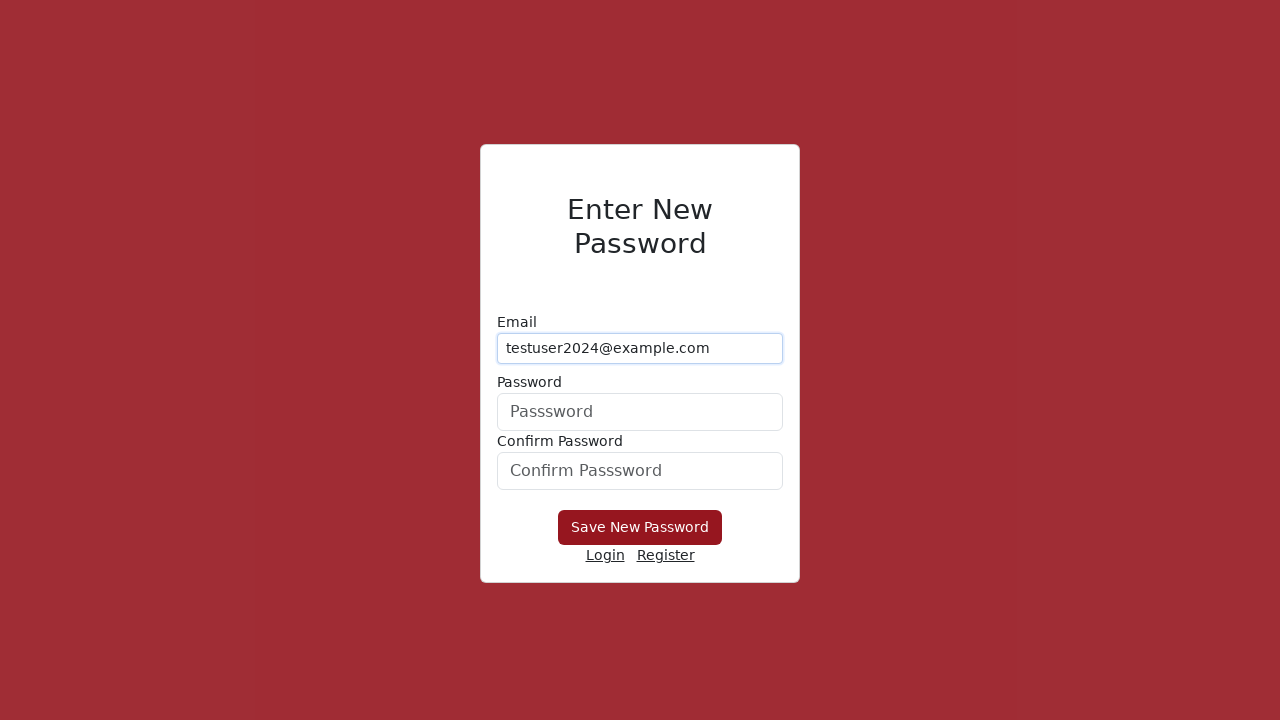

Filled new password field with 'SecurePass@9876' on form div:nth-child(2) input
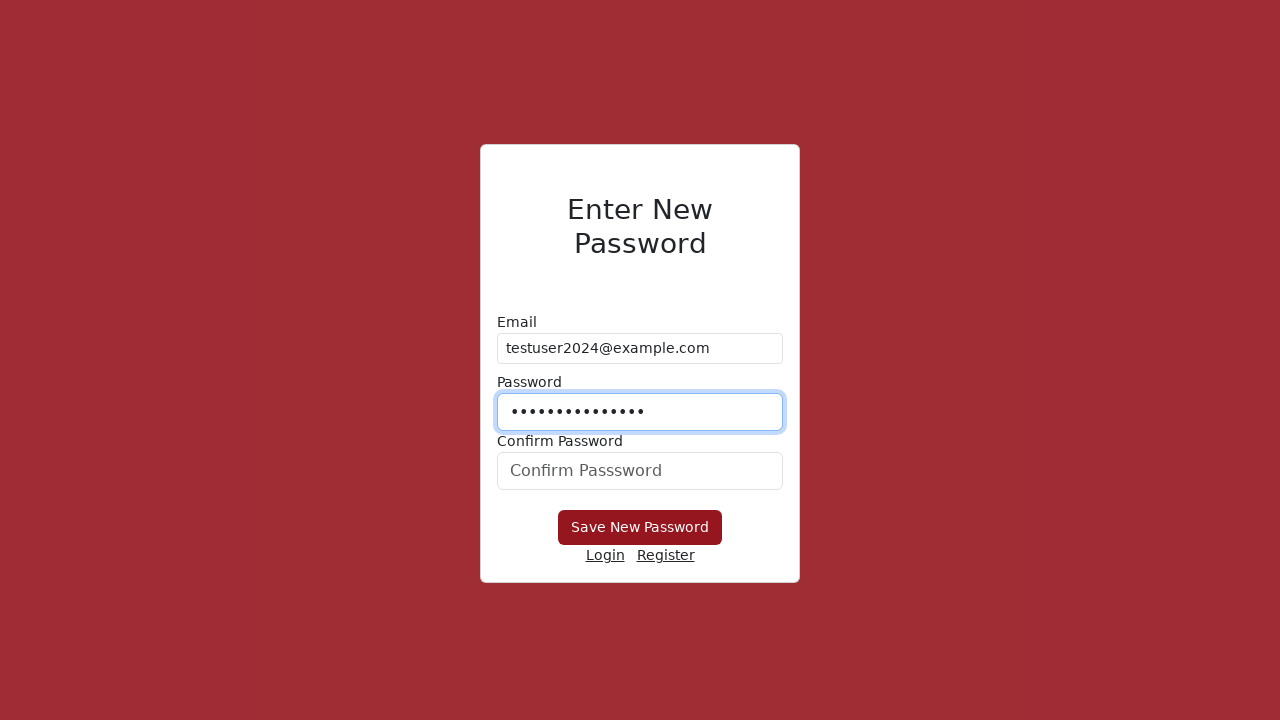

Filled confirm password field with 'SecurePass@9876' on #confirmPassword
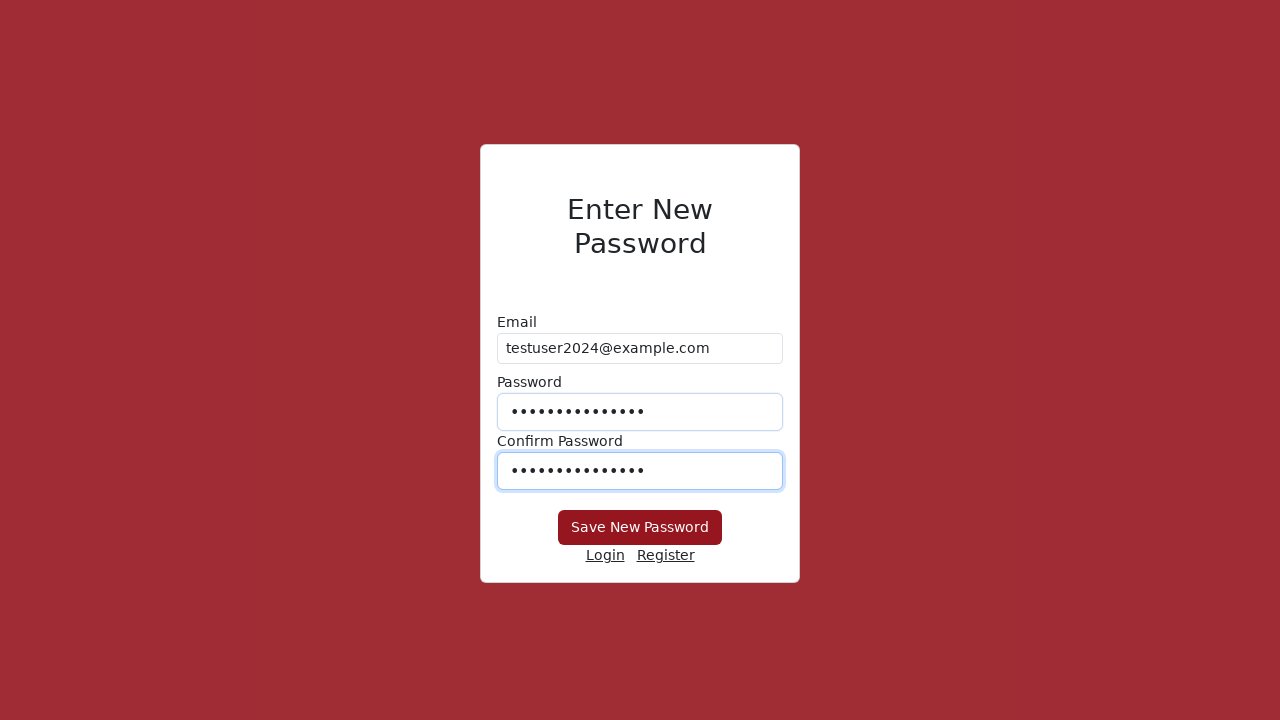

Clicked 'Save New Password' button to submit password reset form at (640, 528) on button:has-text('Save New Password')
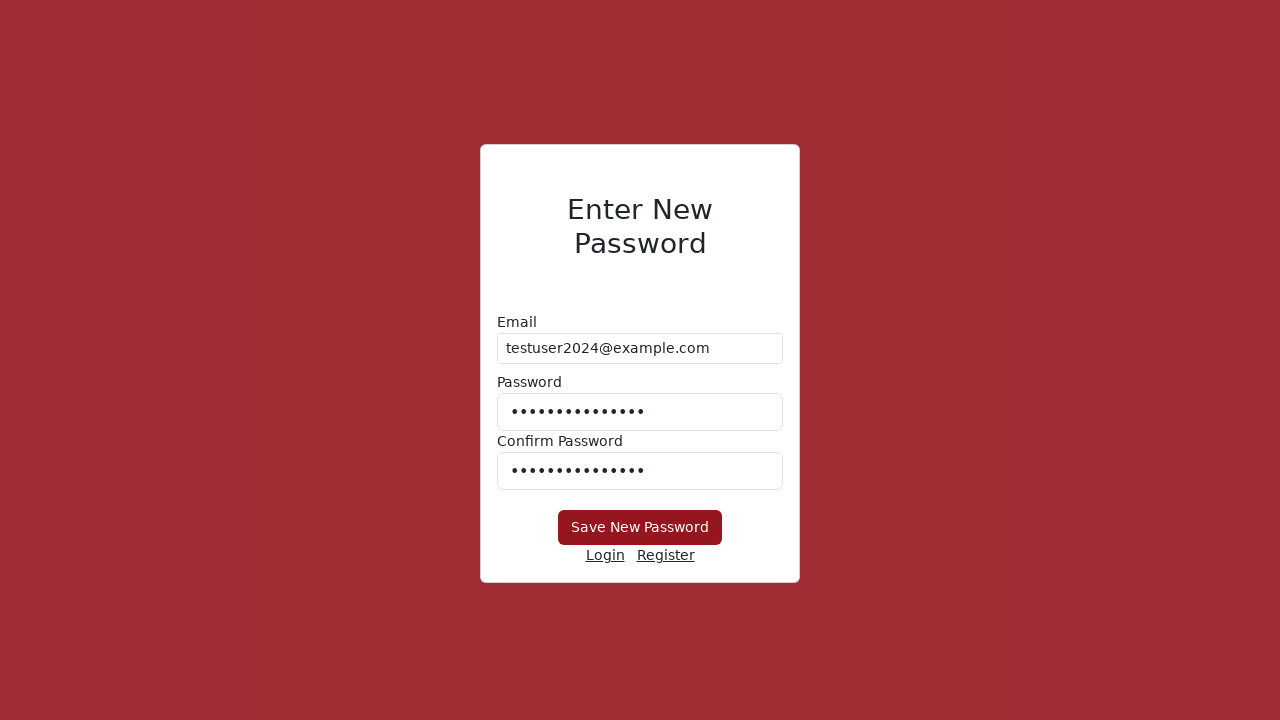

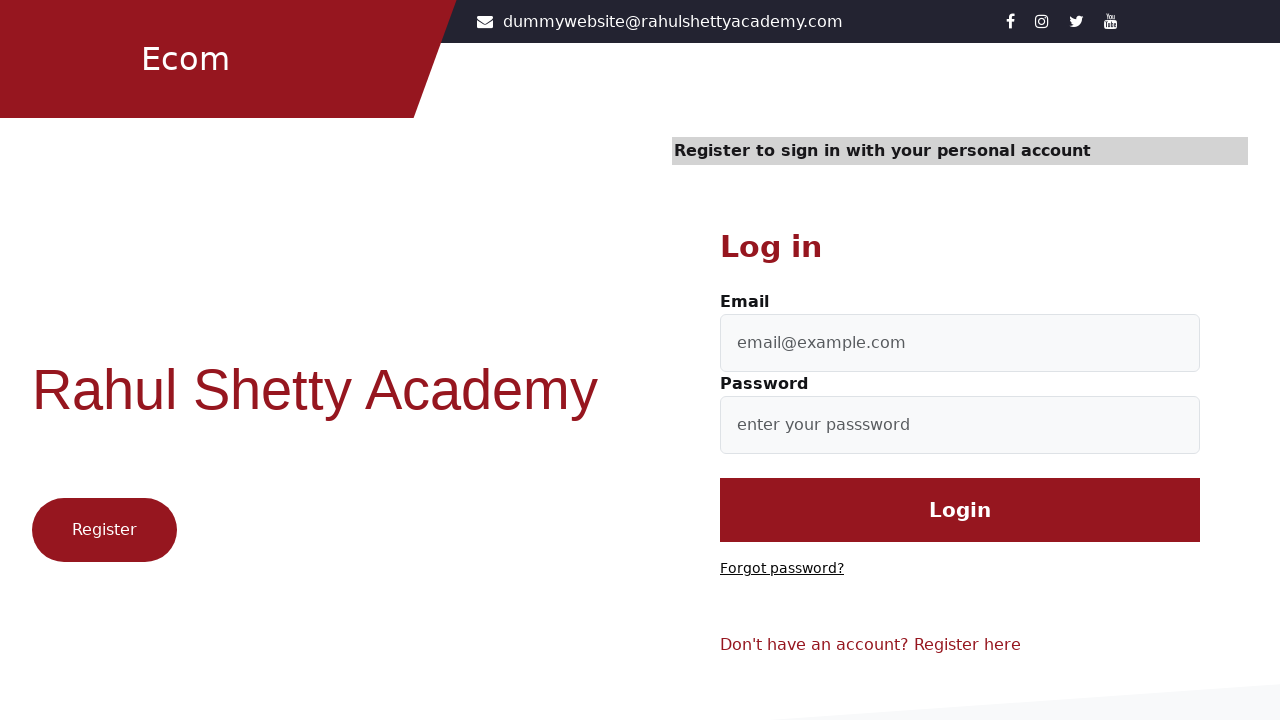